Navigates to a test automation practice blog and selects alternate checkboxes (even-indexed ones) from a list of checkboxes on the page

Starting URL: https://testautomationpractice.blogspot.com/

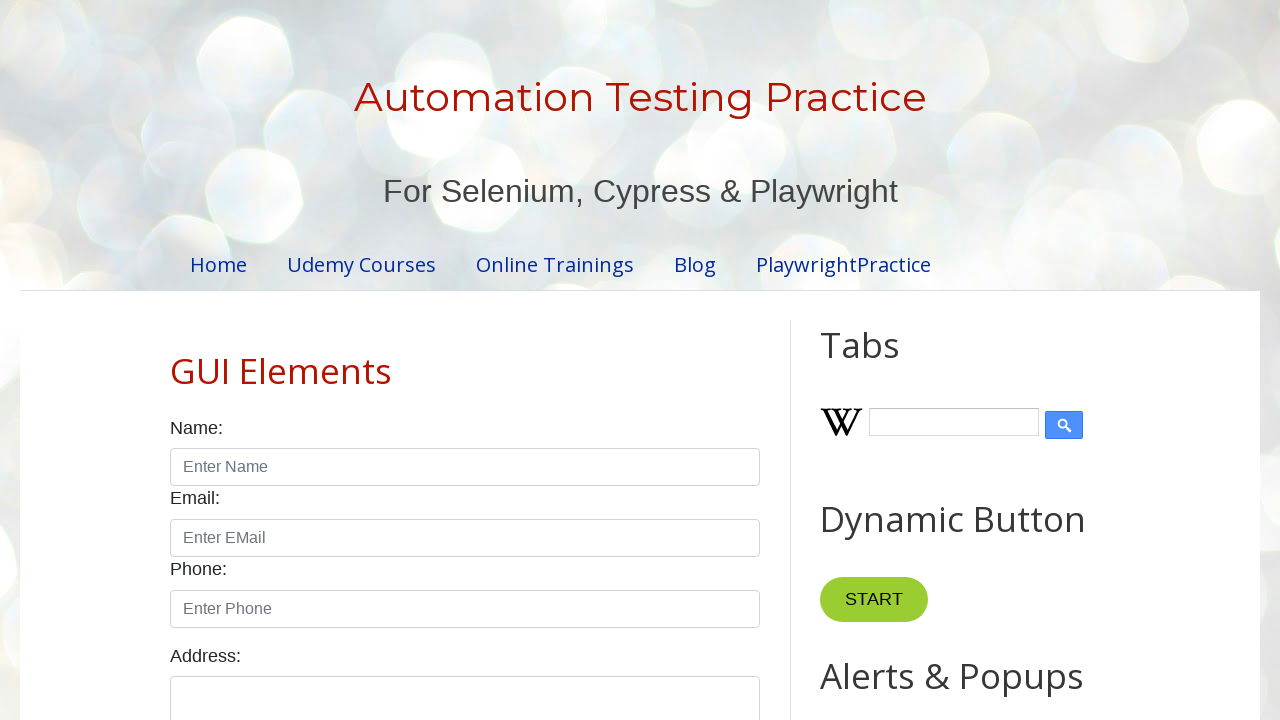

Navigated to test automation practice blog
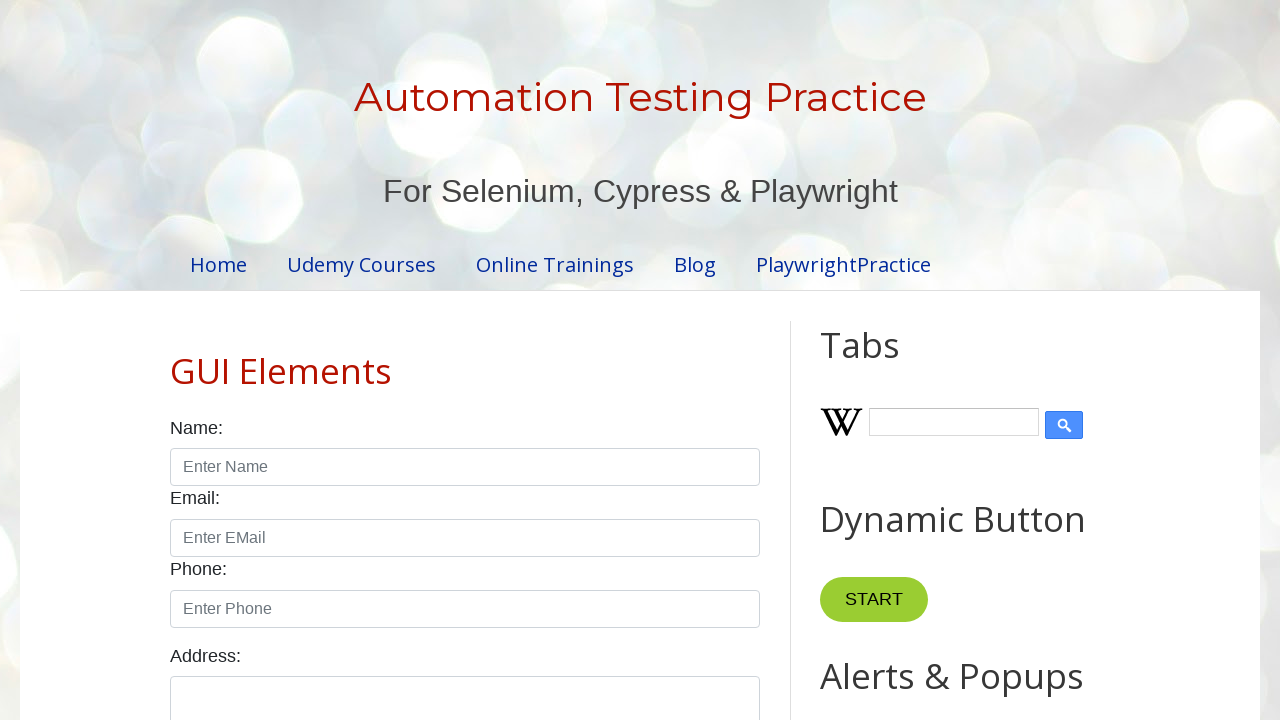

Located all checkboxes with class 'form-check-input'
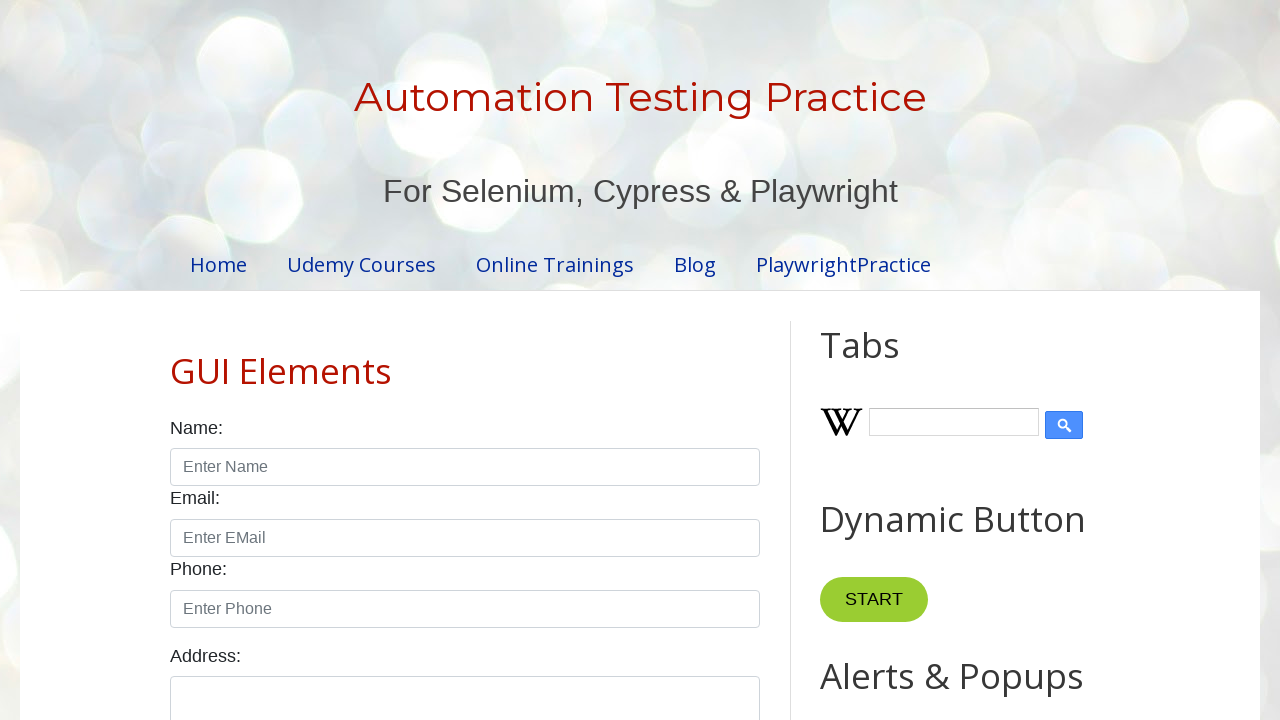

Selected checkbox at even index 0 at (176, 360) on xpath=//input[@class='form-check-input' and @type='checkbox'] >> nth=0
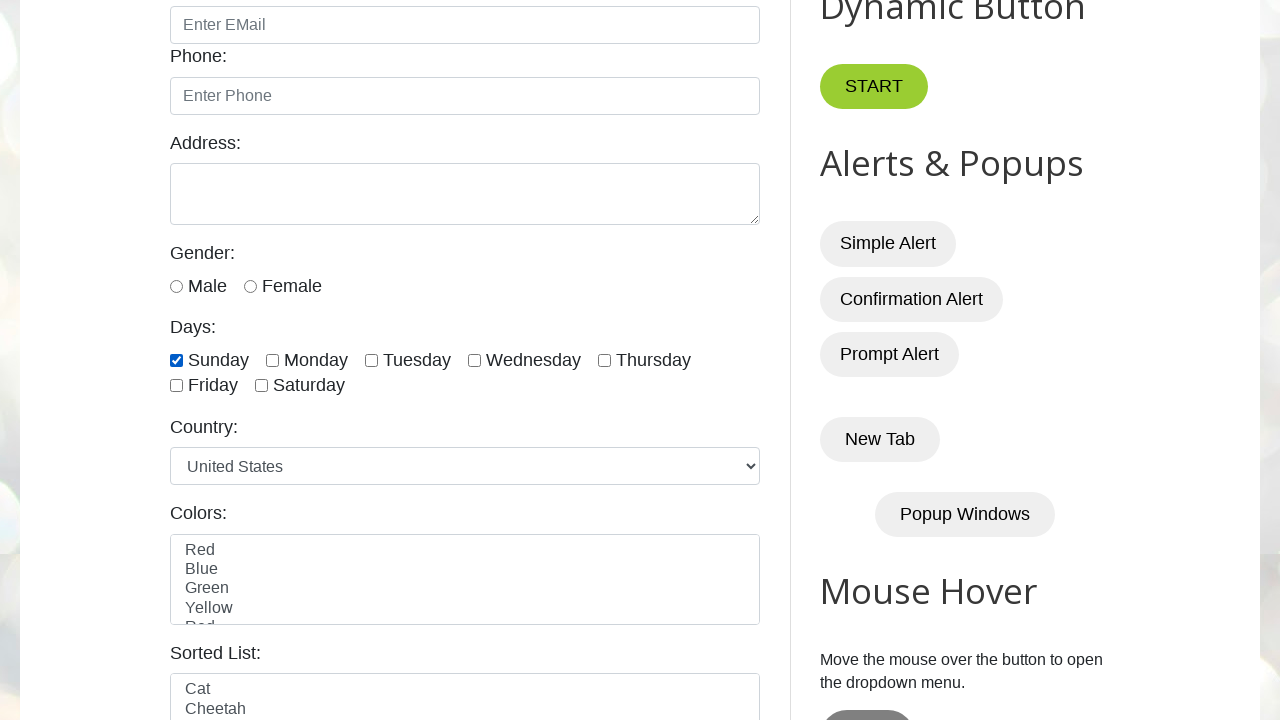

Selected checkbox at even index 2 at (372, 360) on xpath=//input[@class='form-check-input' and @type='checkbox'] >> nth=2
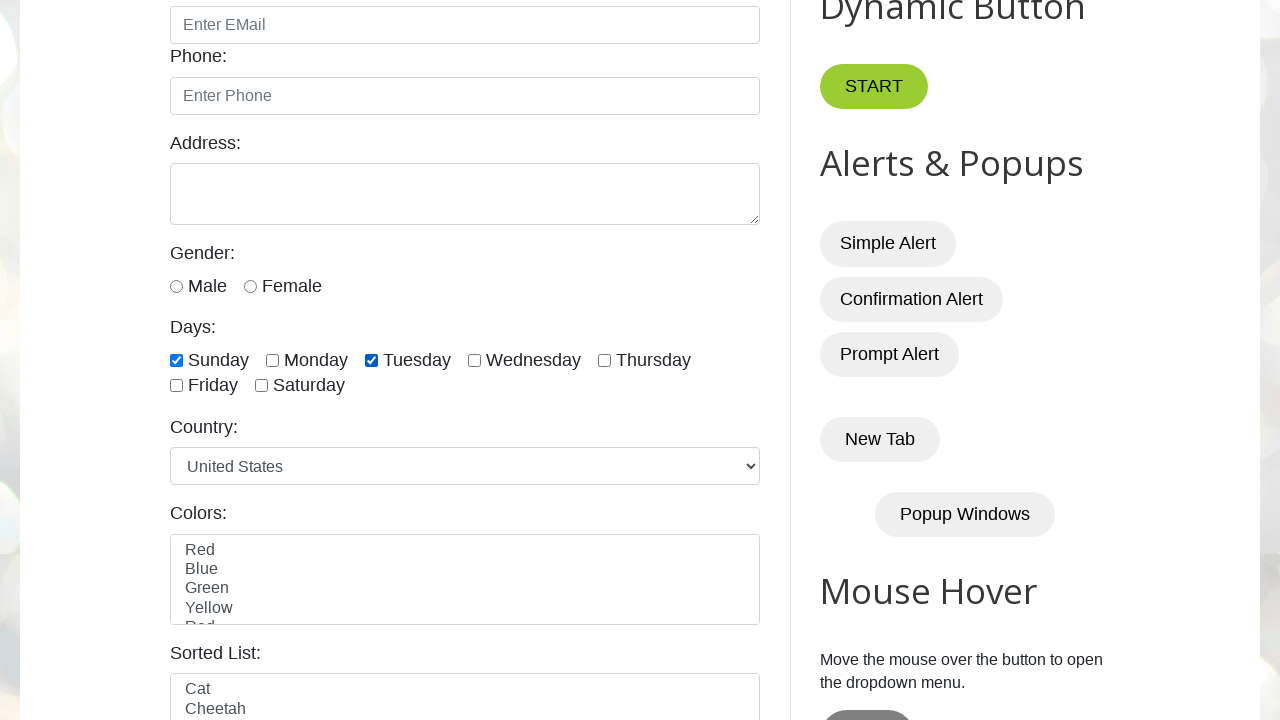

Selected checkbox at even index 4 at (604, 360) on xpath=//input[@class='form-check-input' and @type='checkbox'] >> nth=4
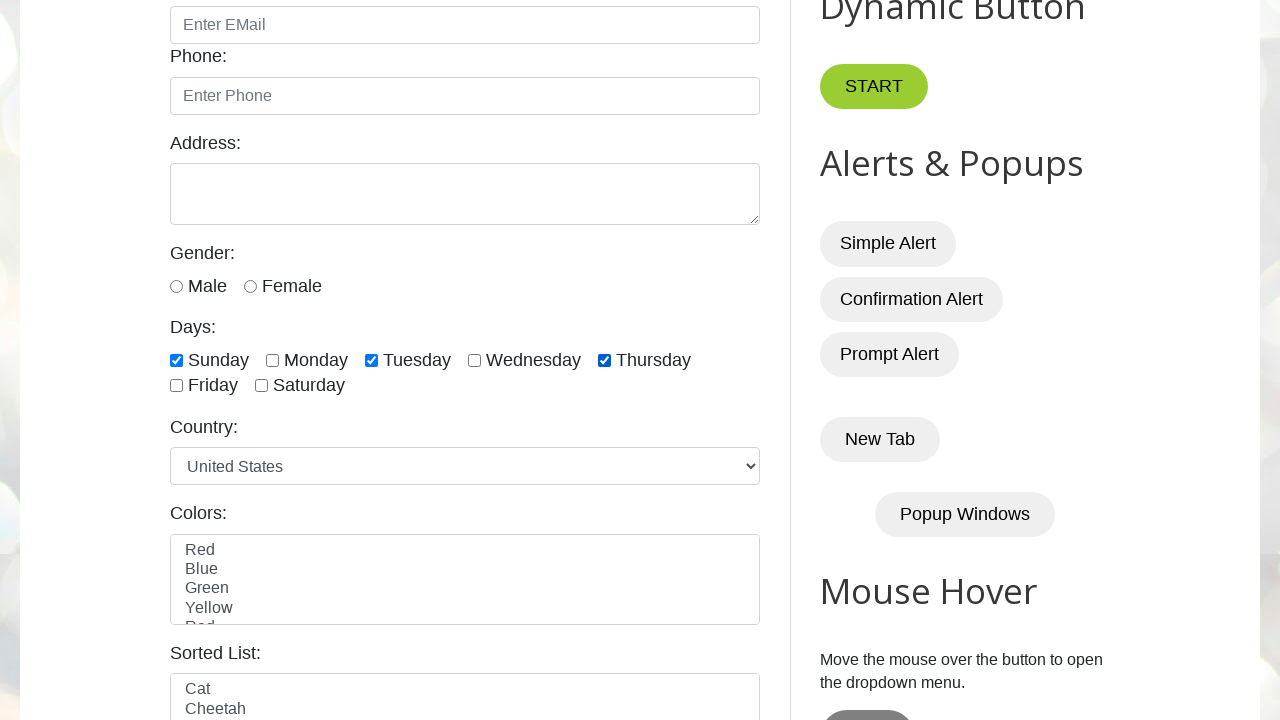

Selected checkbox at even index 6 at (262, 386) on xpath=//input[@class='form-check-input' and @type='checkbox'] >> nth=6
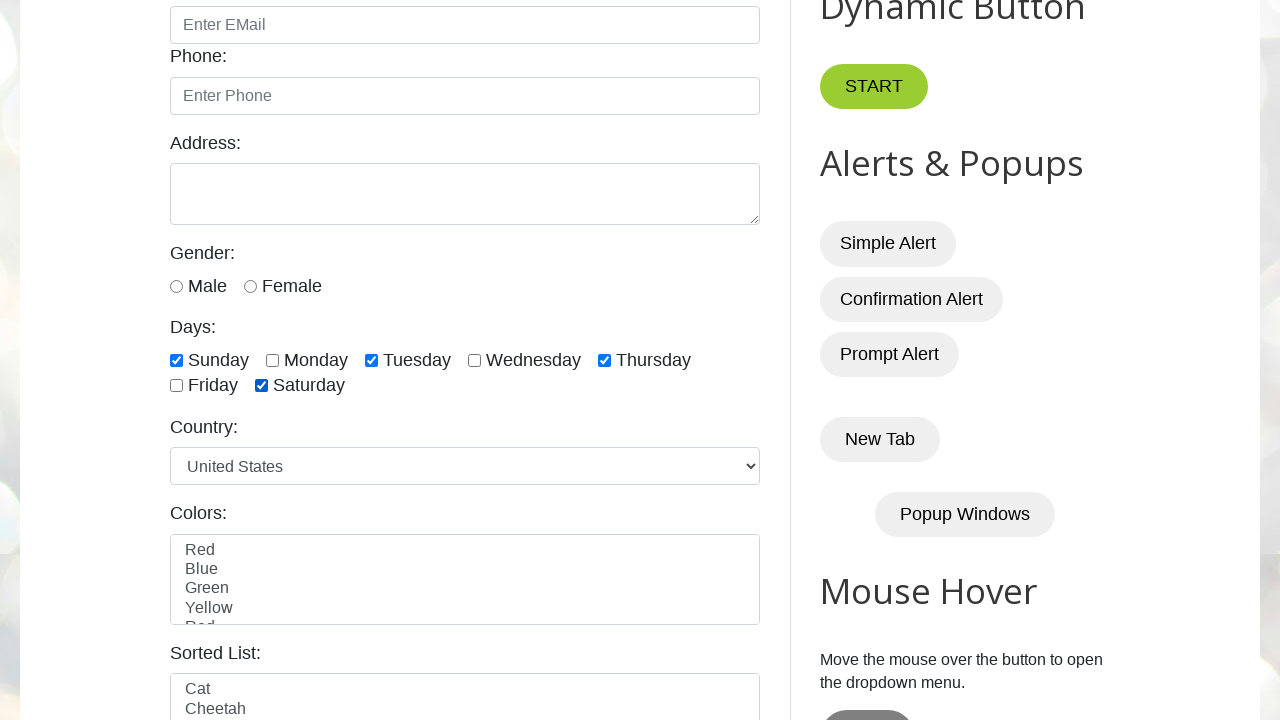

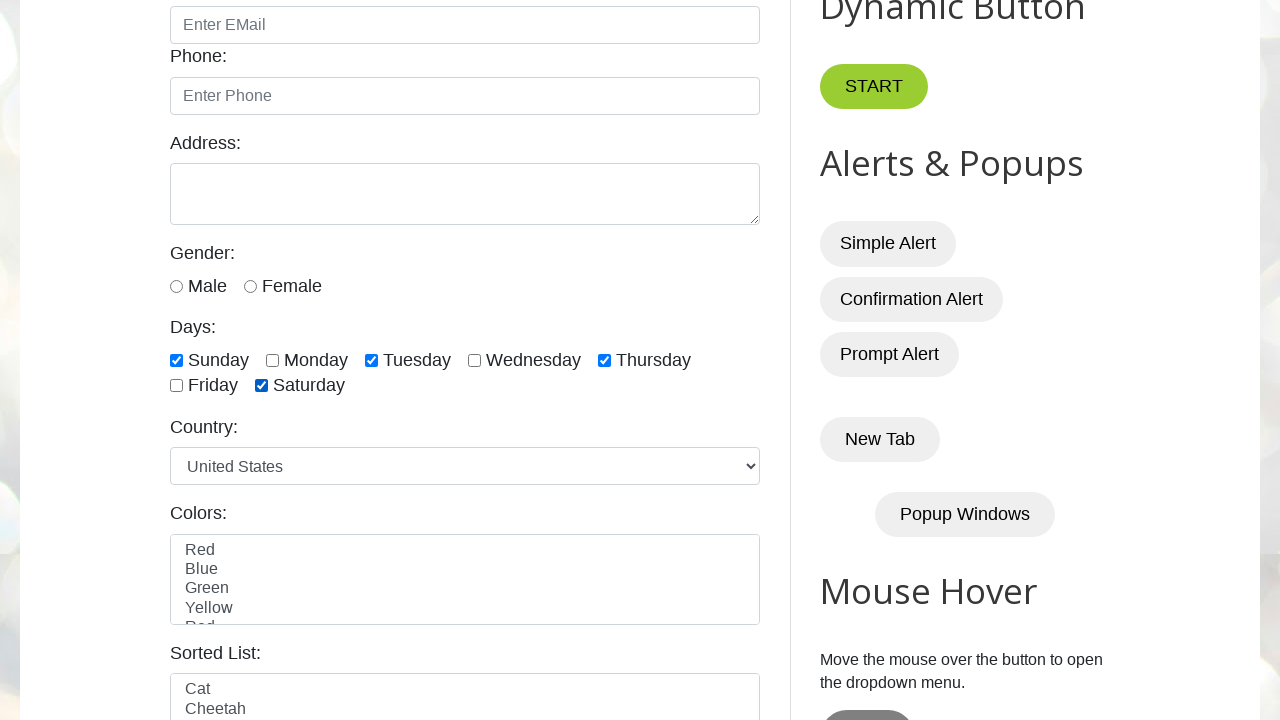